Tests JavaScript Confirm dialog by clicking the confirm button and dismissing (canceling) the dialog, then verifying the result message

Starting URL: https://the-internet.herokuapp.com/javascript_alerts

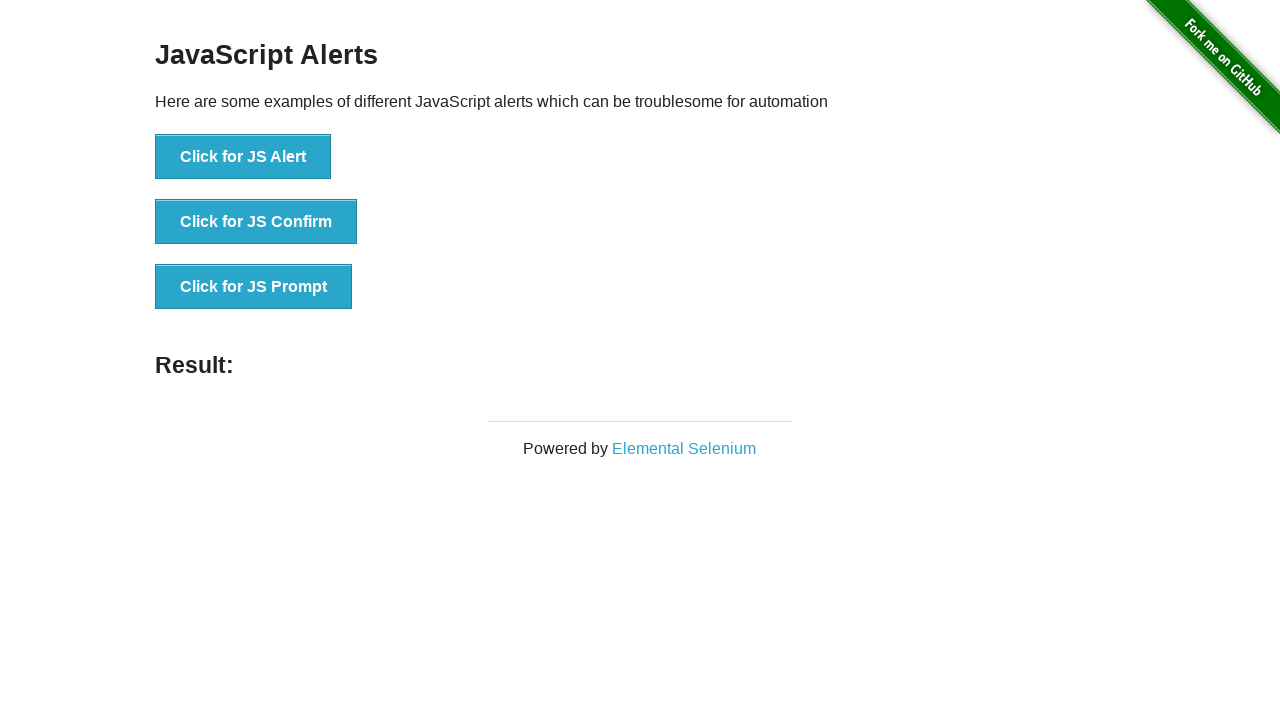

Navigated to JavaScript alerts test page
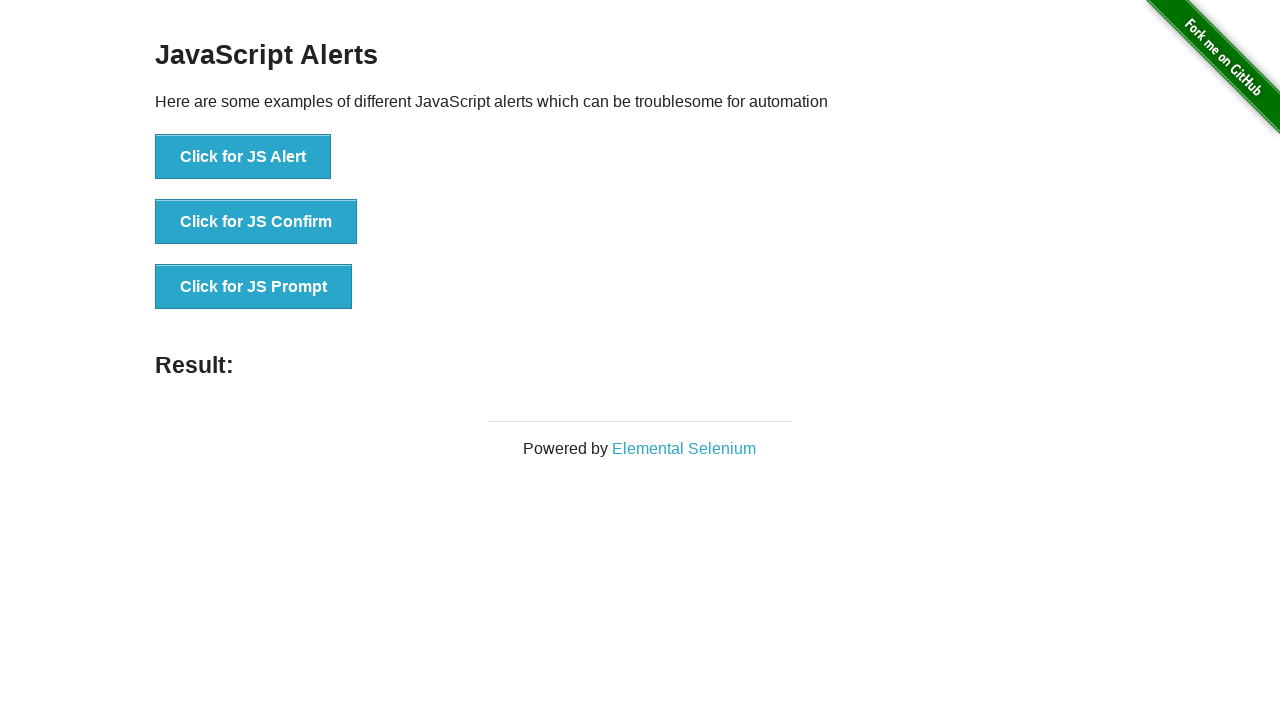

Registered dialog handler to dismiss (cancel) the confirm dialog
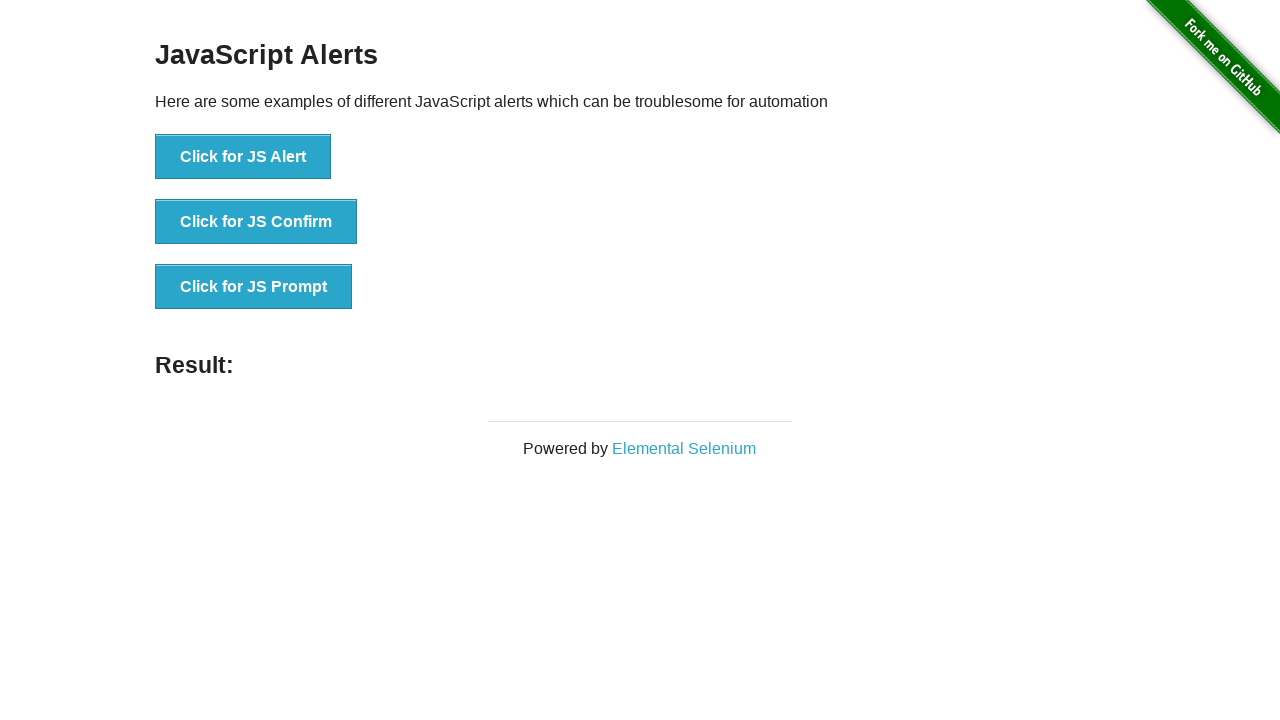

Clicked the JS Confirm button to trigger the dialog at (256, 222) on button:has-text('Click for JS Confirm')
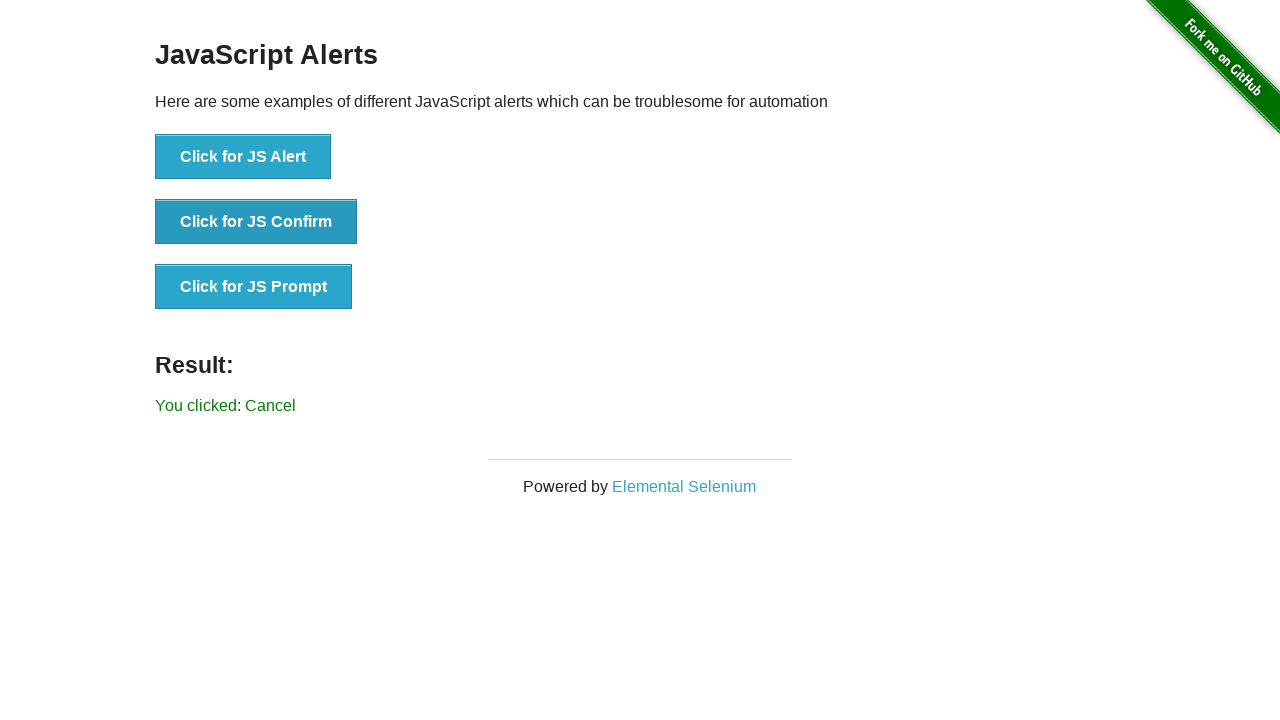

Result message element appeared after dismissing the confirm dialog
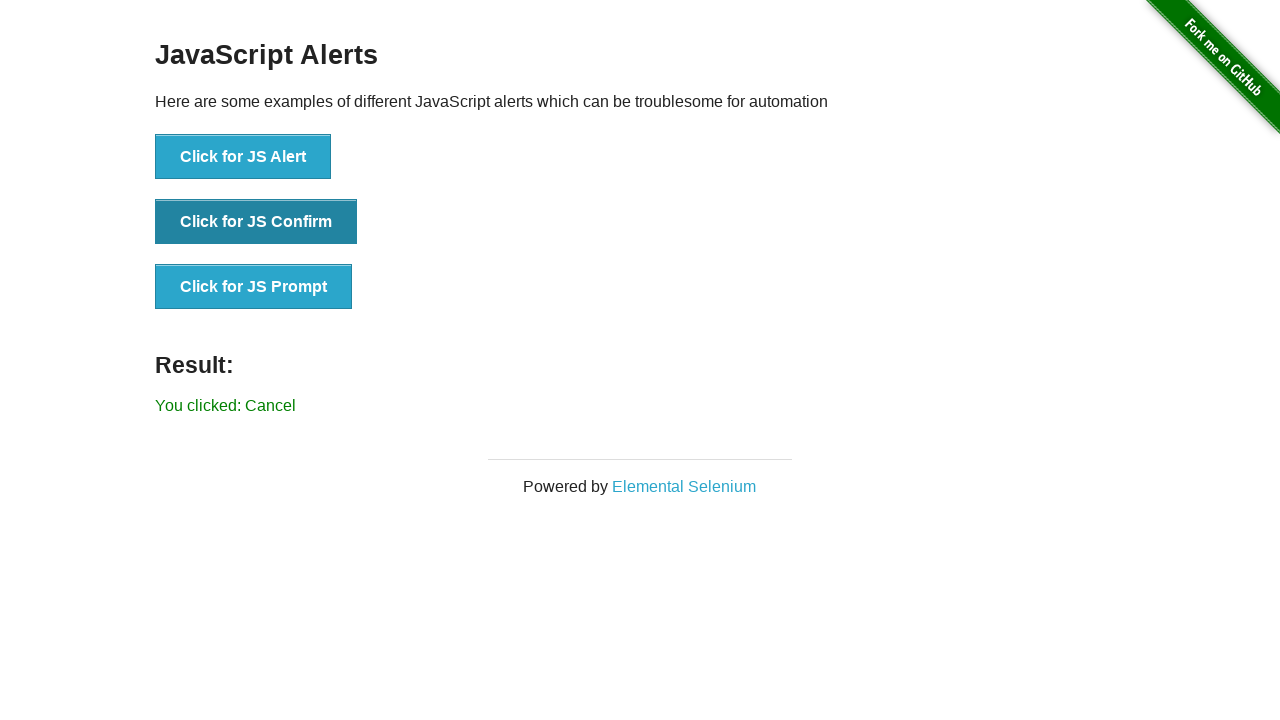

Verified result message: 'You clicked: Cancel'
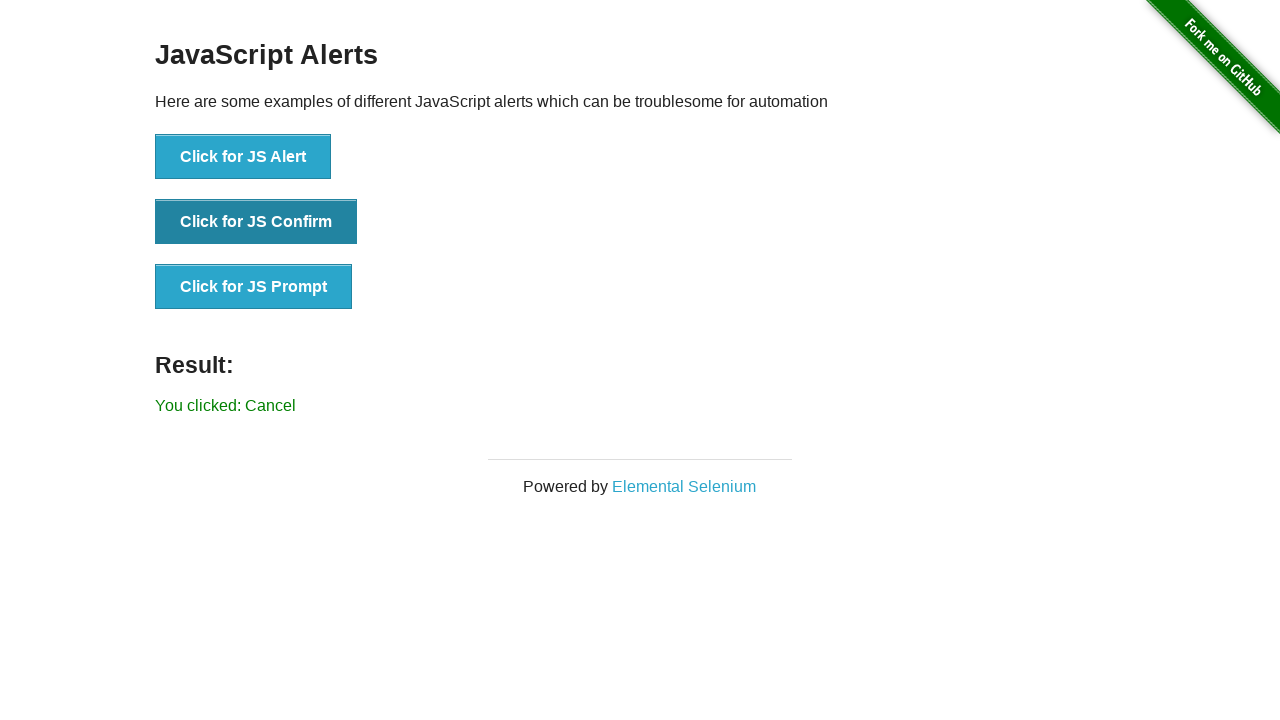

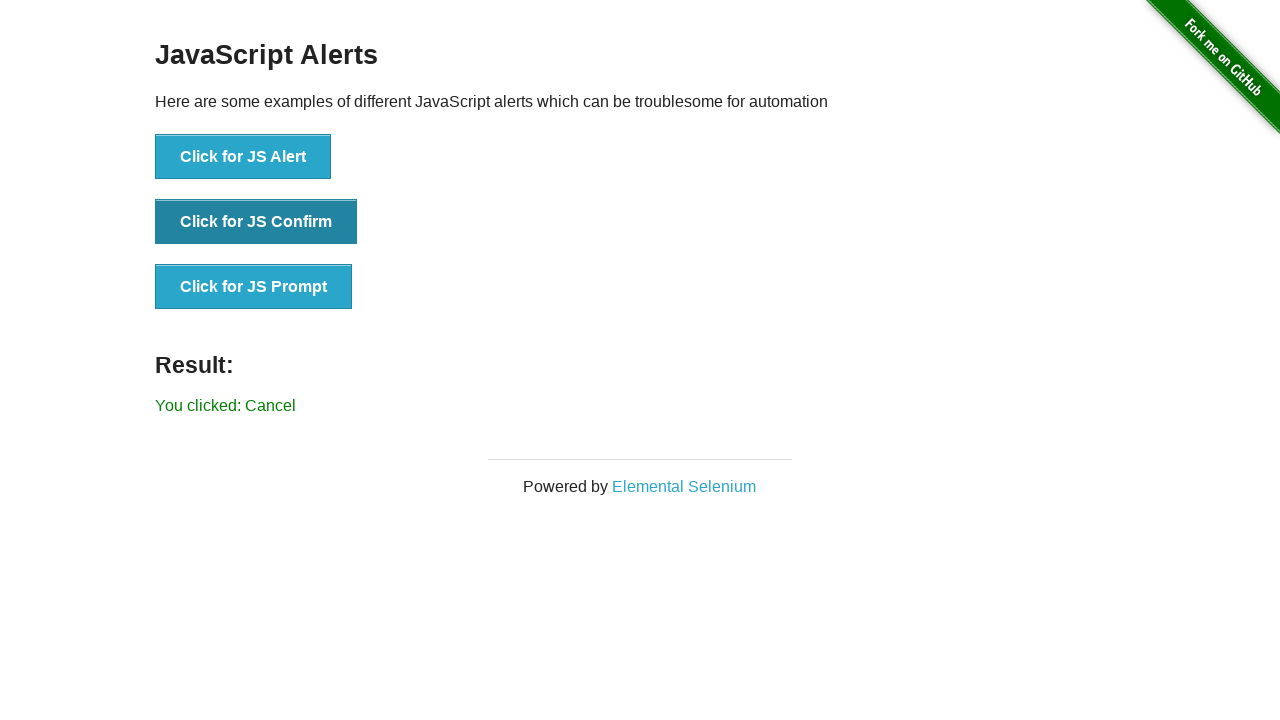